Tests web table interaction by navigating to a table page, iterating through rows to find a specific entry (last name "Raj"), and clicking the checkbox input in that row.

Starting URL: https://letcode.in/table

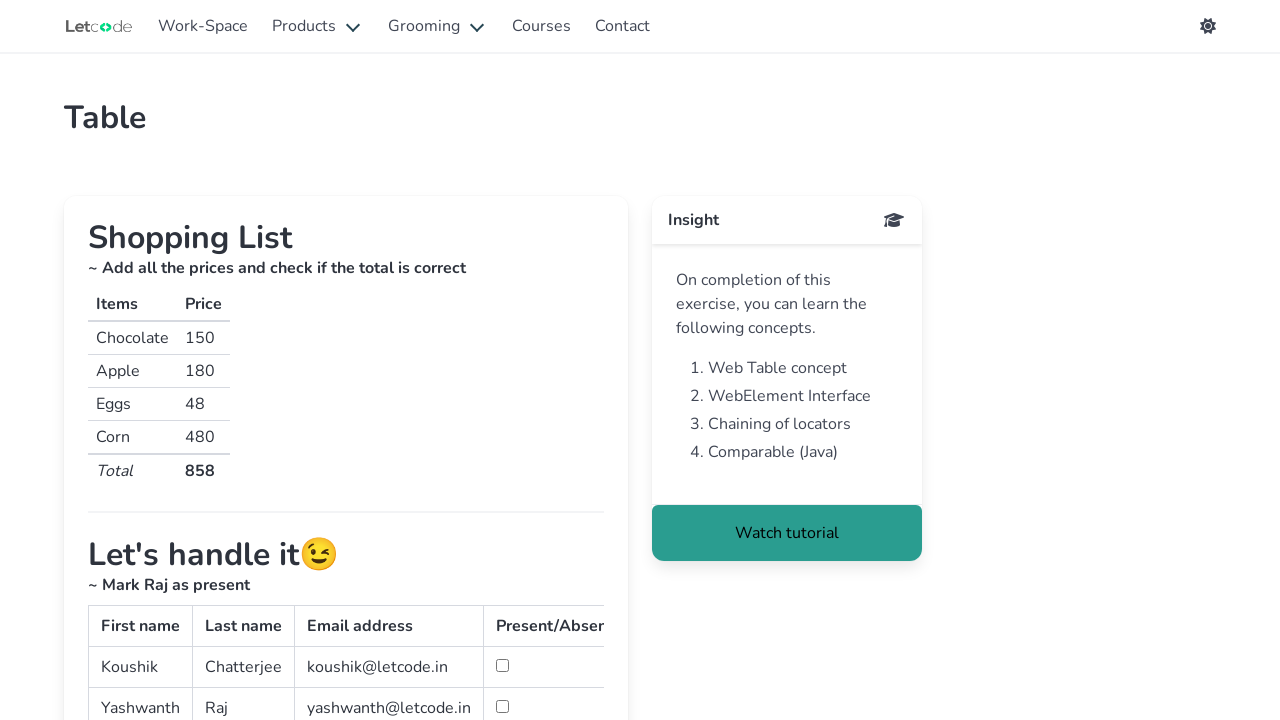

Waited for table#simpletable to load
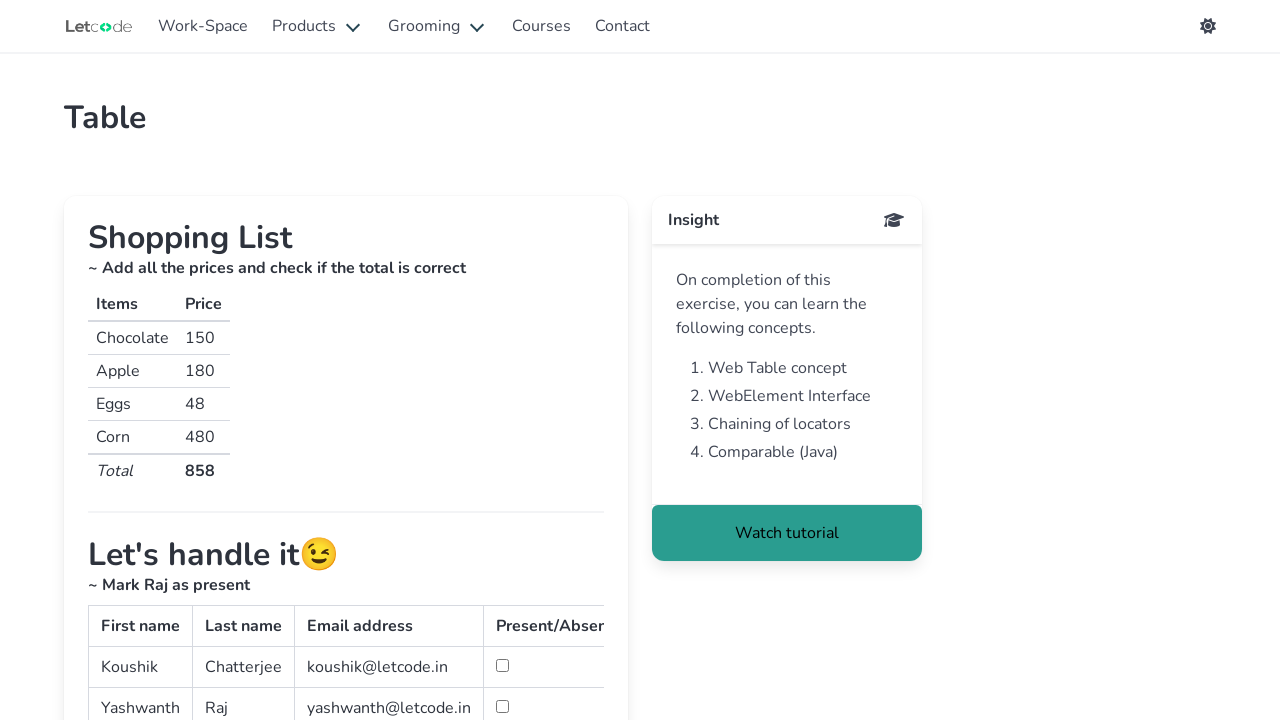

Located all table rows from tbody
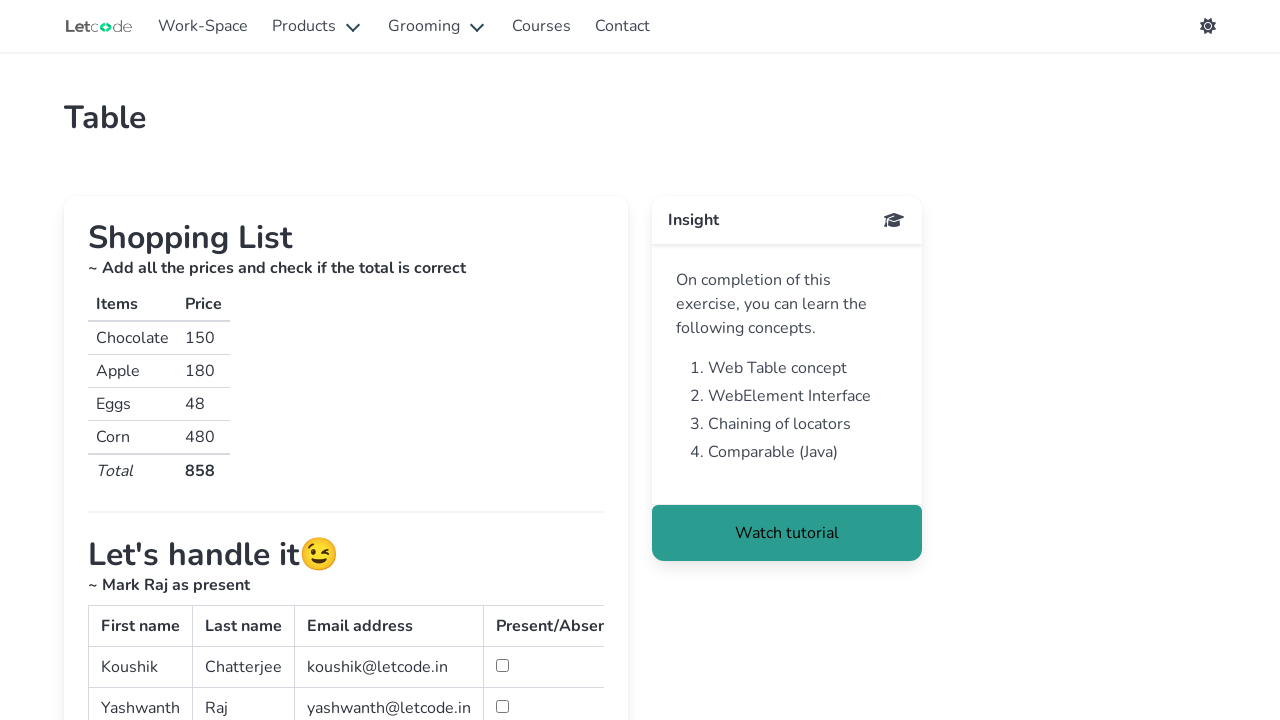

Found 3 rows in the table
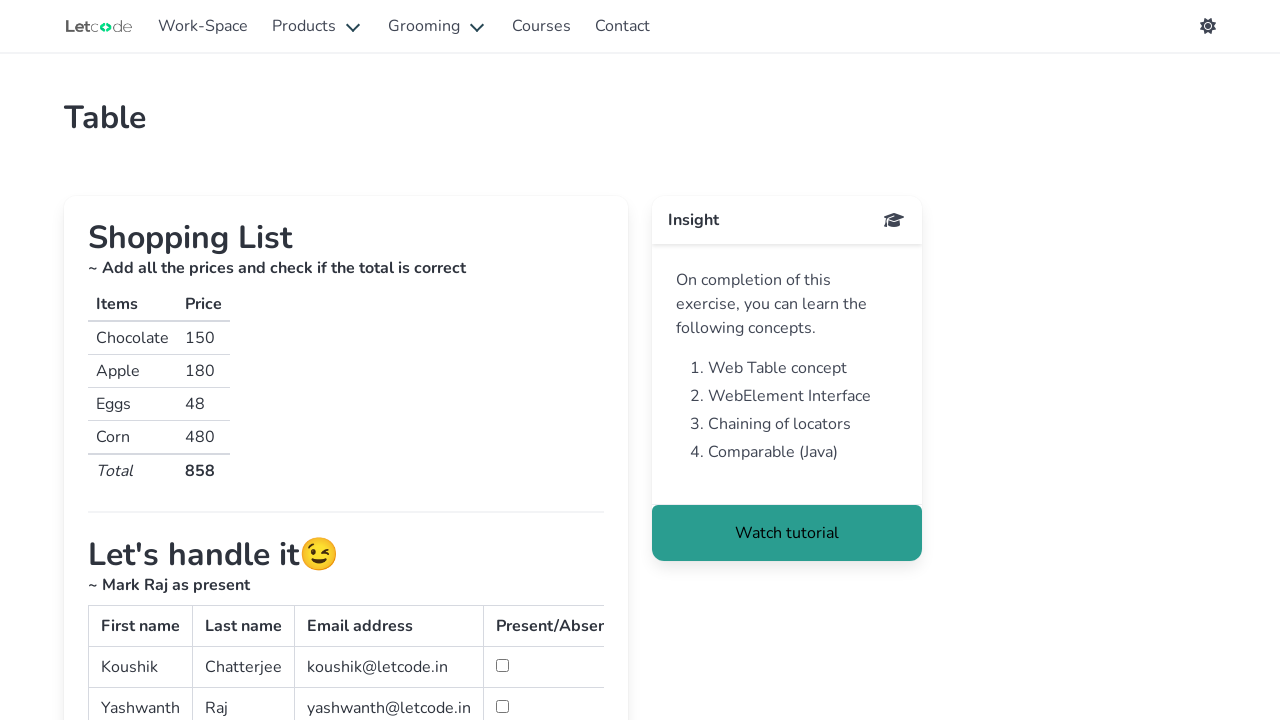

Found row with last name 'Raj' and clicked the checkbox at (502, 706) on table#simpletable tbody tr >> nth=1 >> td >> nth=3 >> input
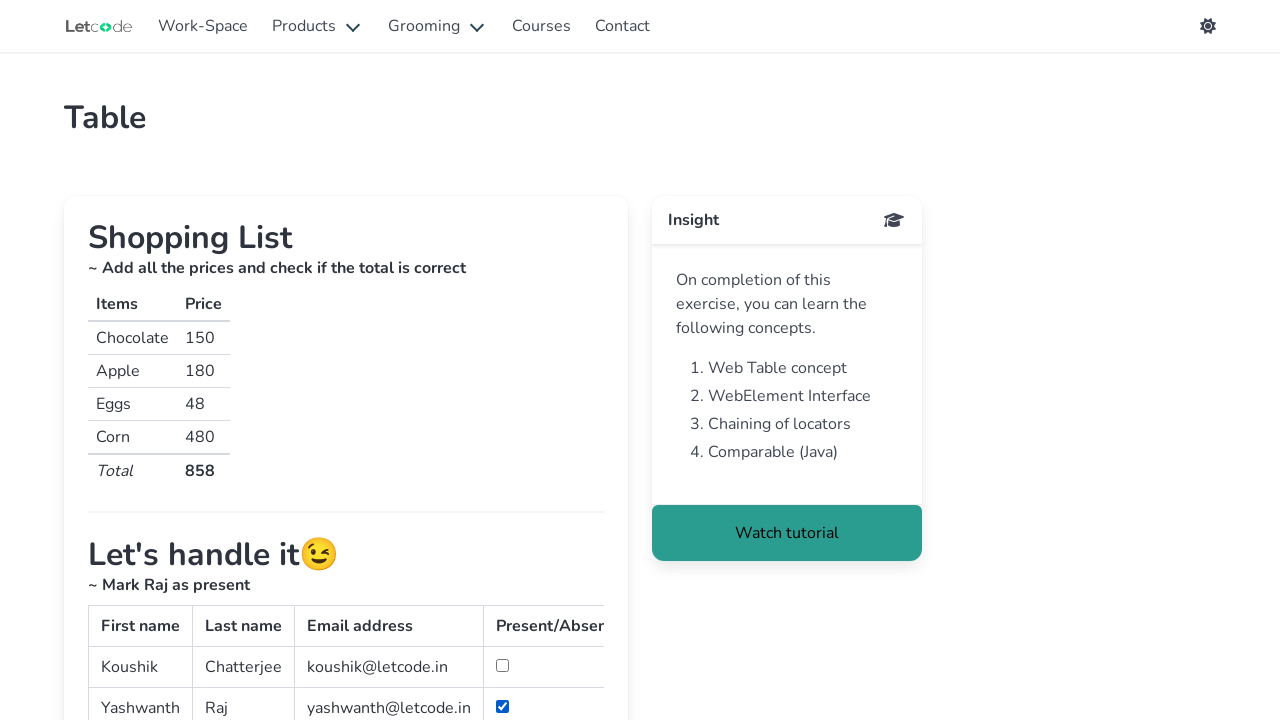

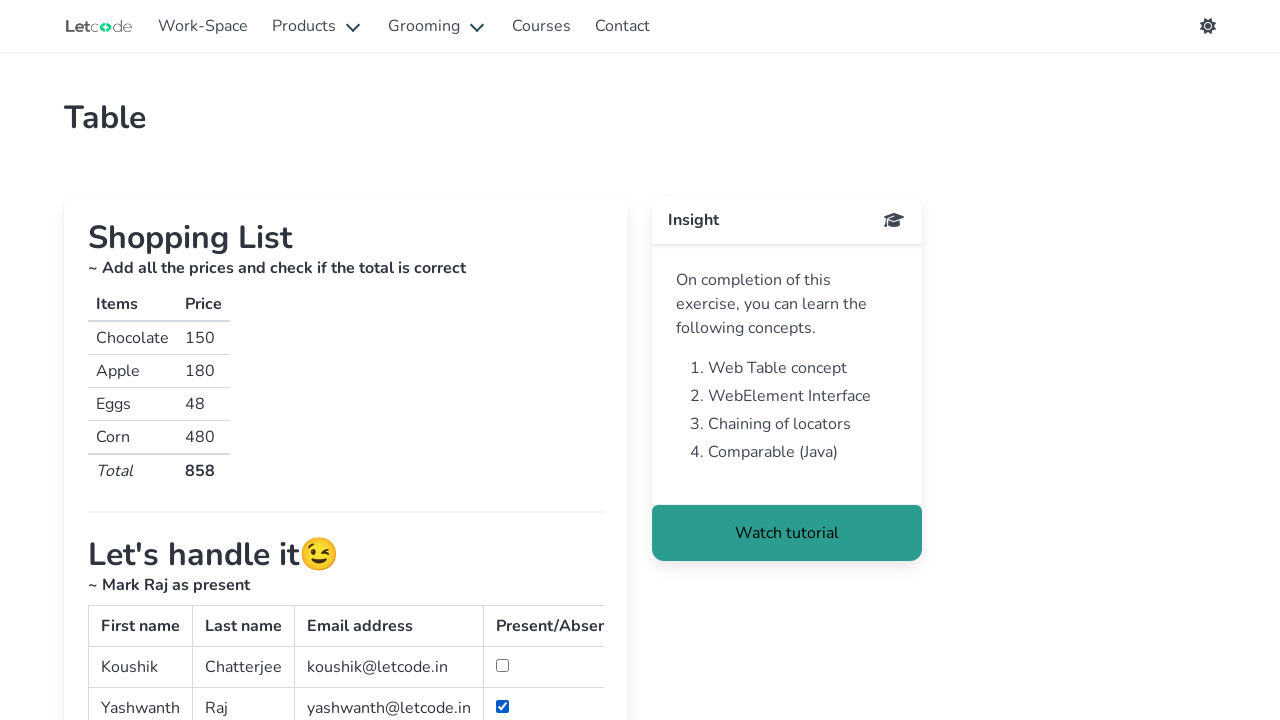